Tests that an item is removed when edited to an empty string

Starting URL: https://demo.playwright.dev/todomvc

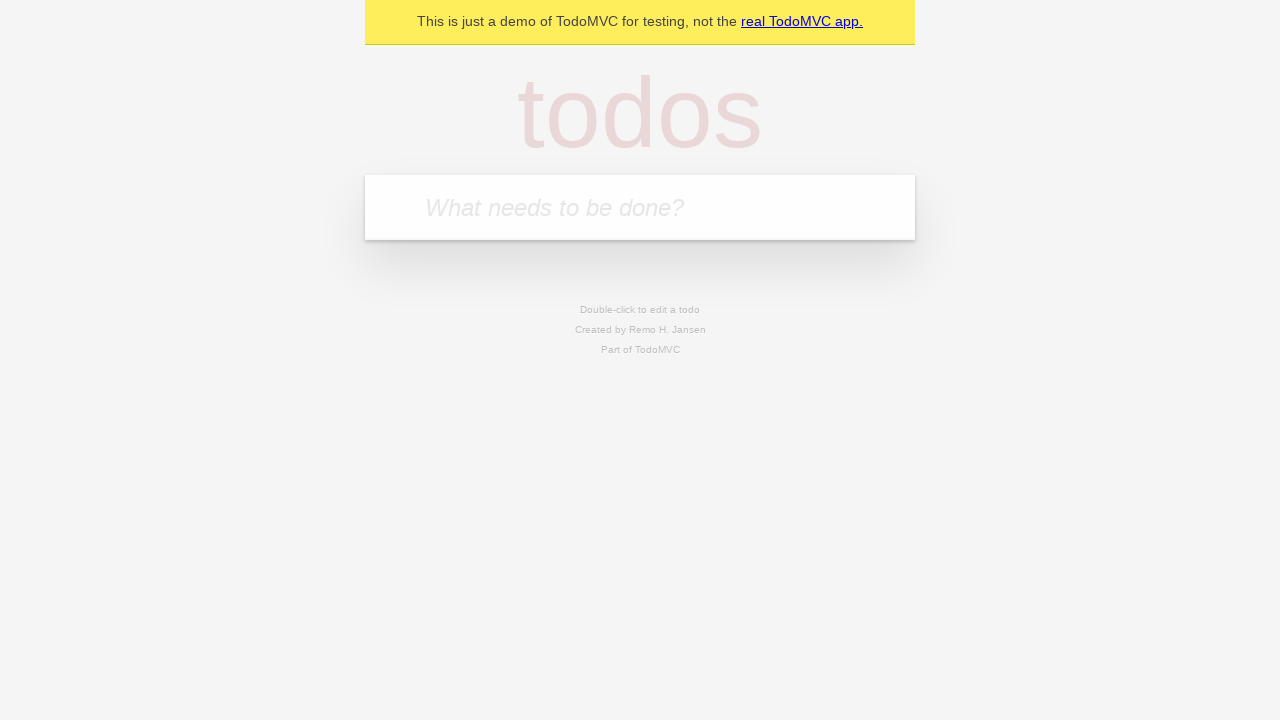

Filled new todo input with 'buy some cheese' on .new-todo
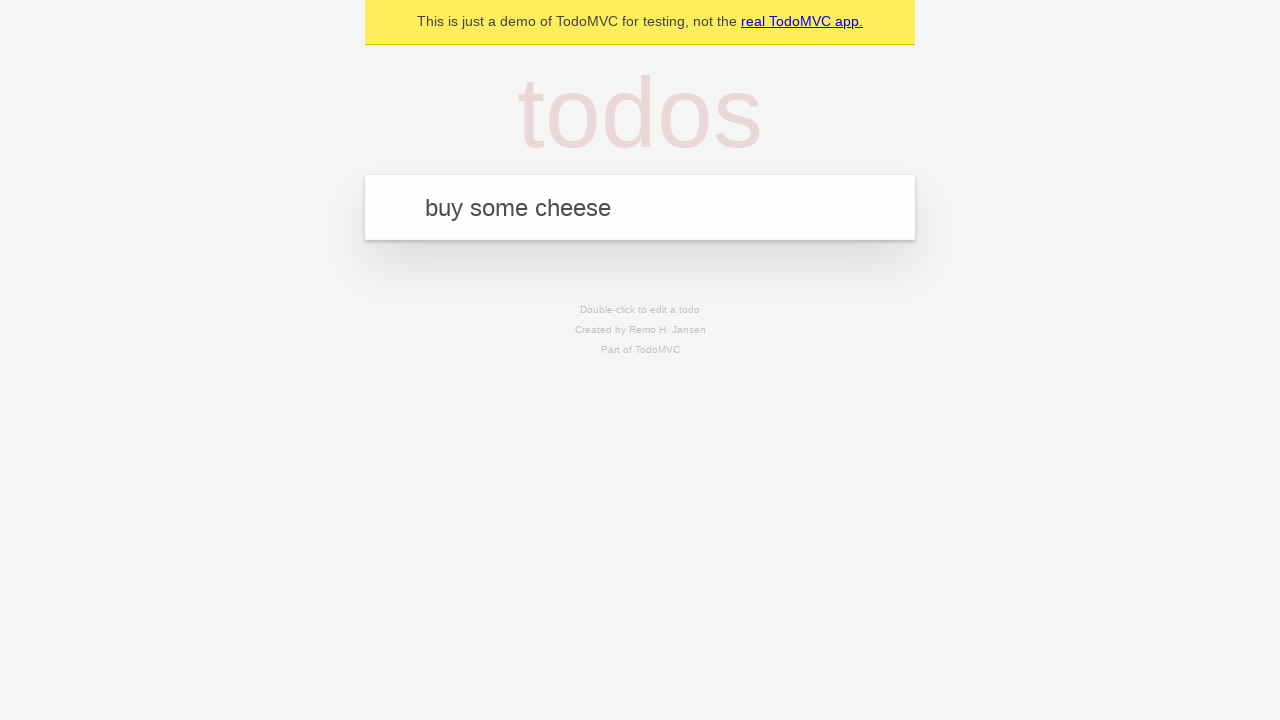

Pressed Enter to add first todo on .new-todo
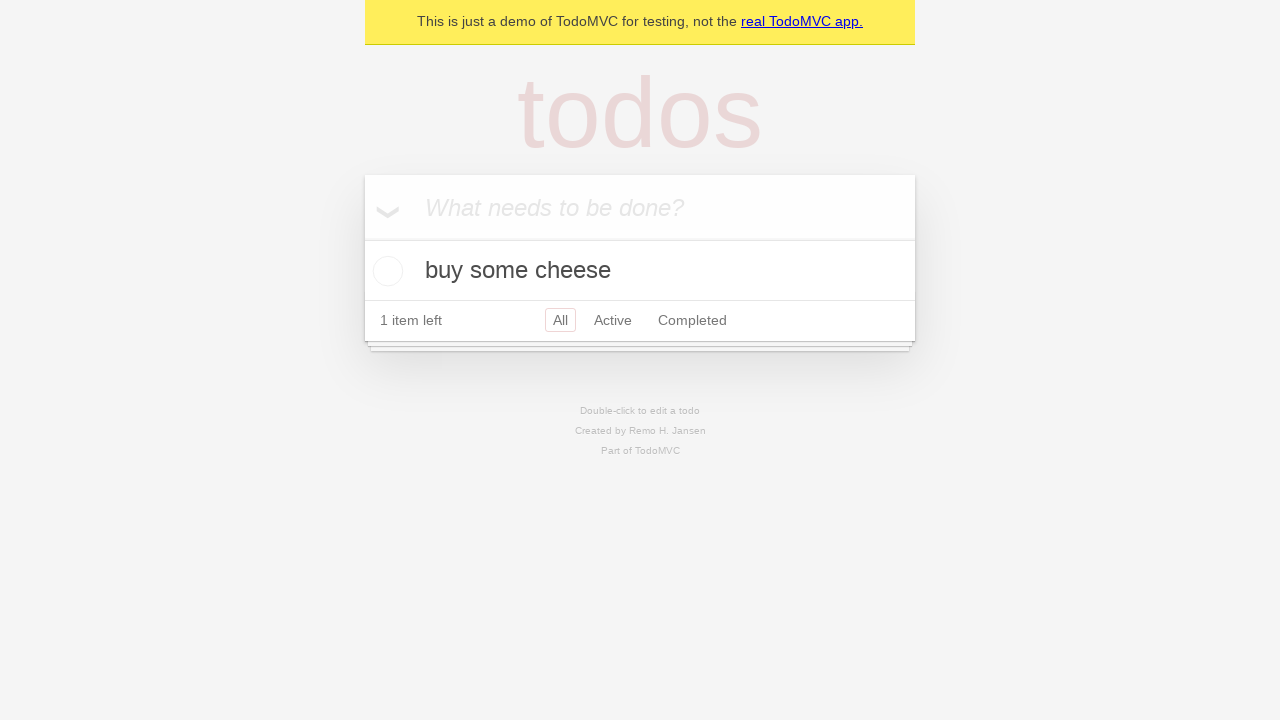

Filled new todo input with 'feed the cat' on .new-todo
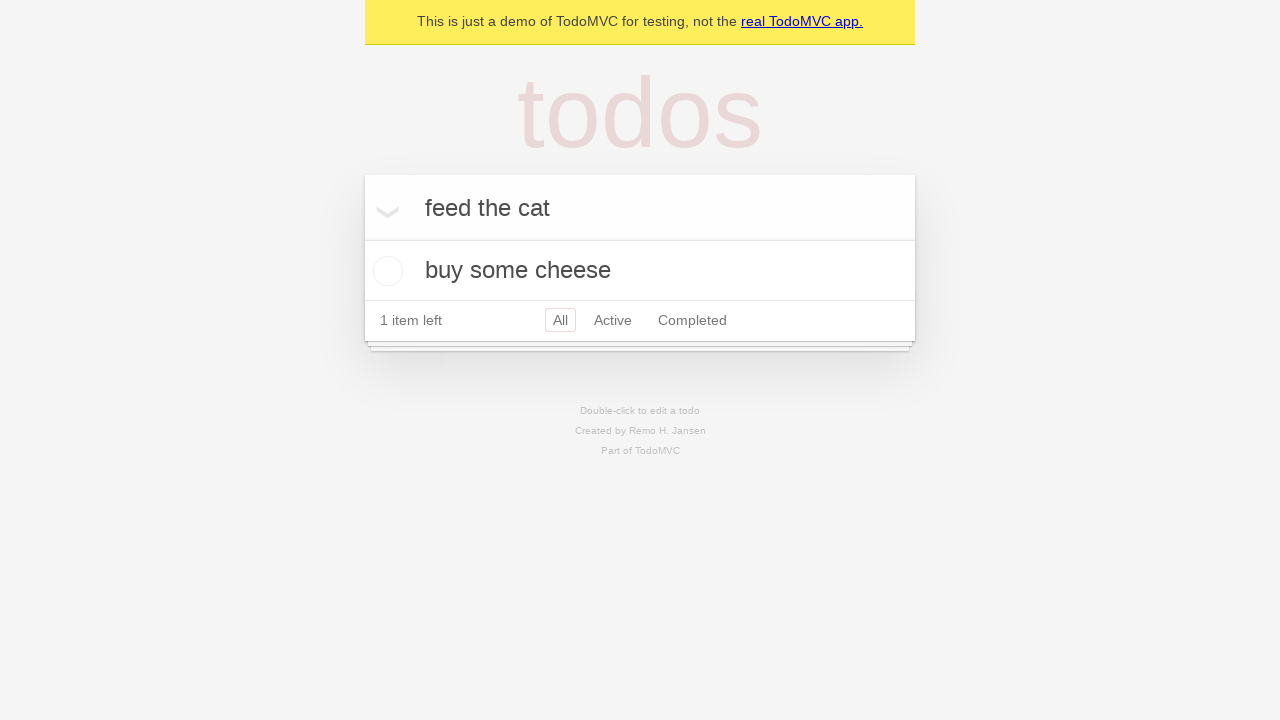

Pressed Enter to add second todo on .new-todo
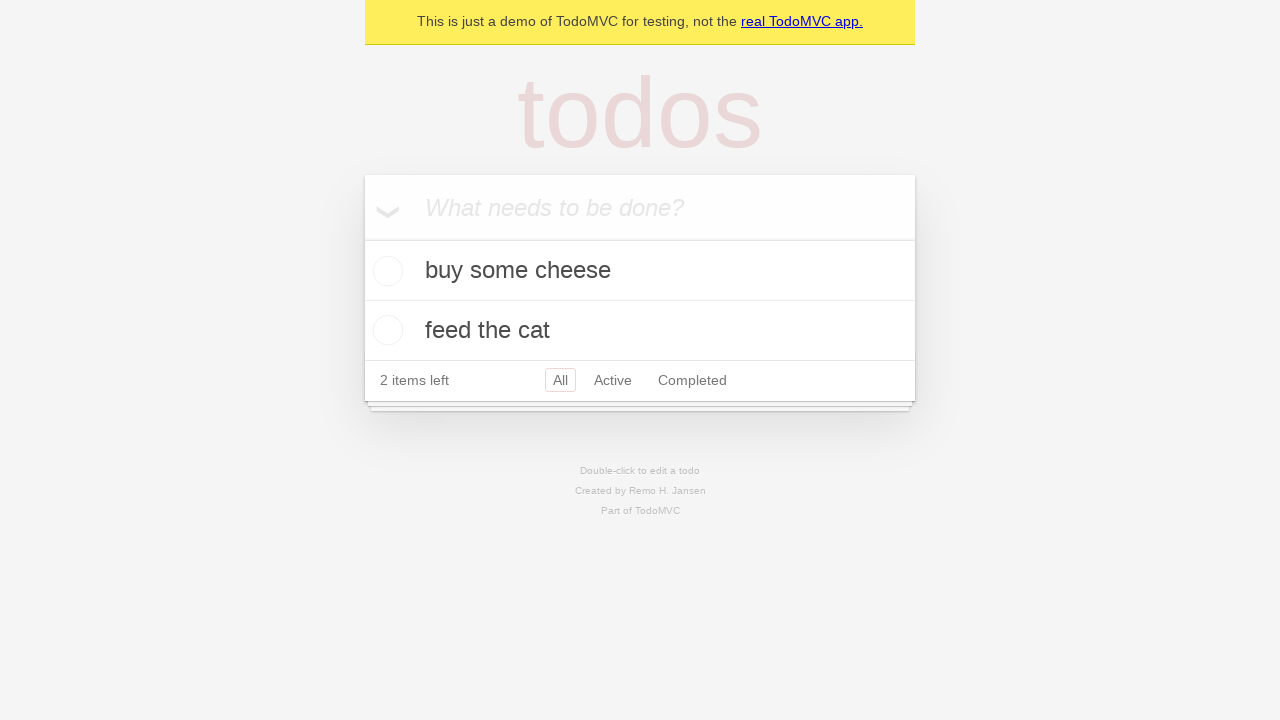

Filled new todo input with 'book a doctors appointment' on .new-todo
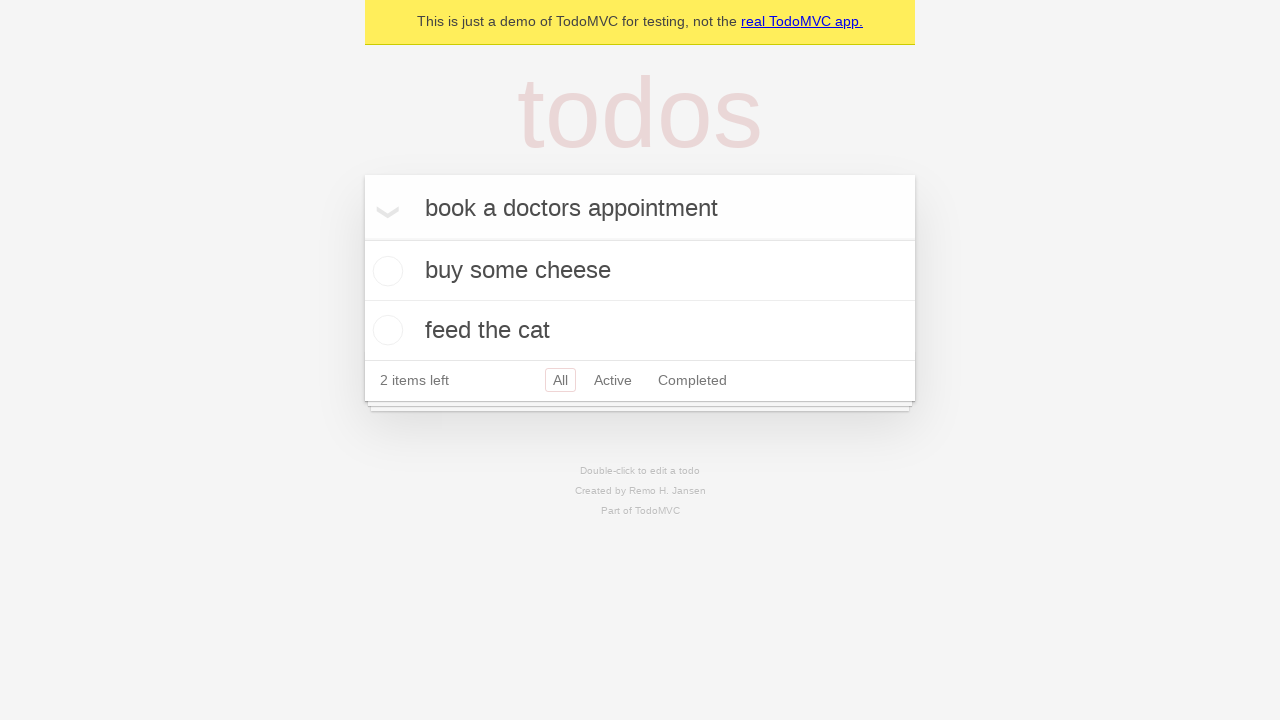

Pressed Enter to add third todo on .new-todo
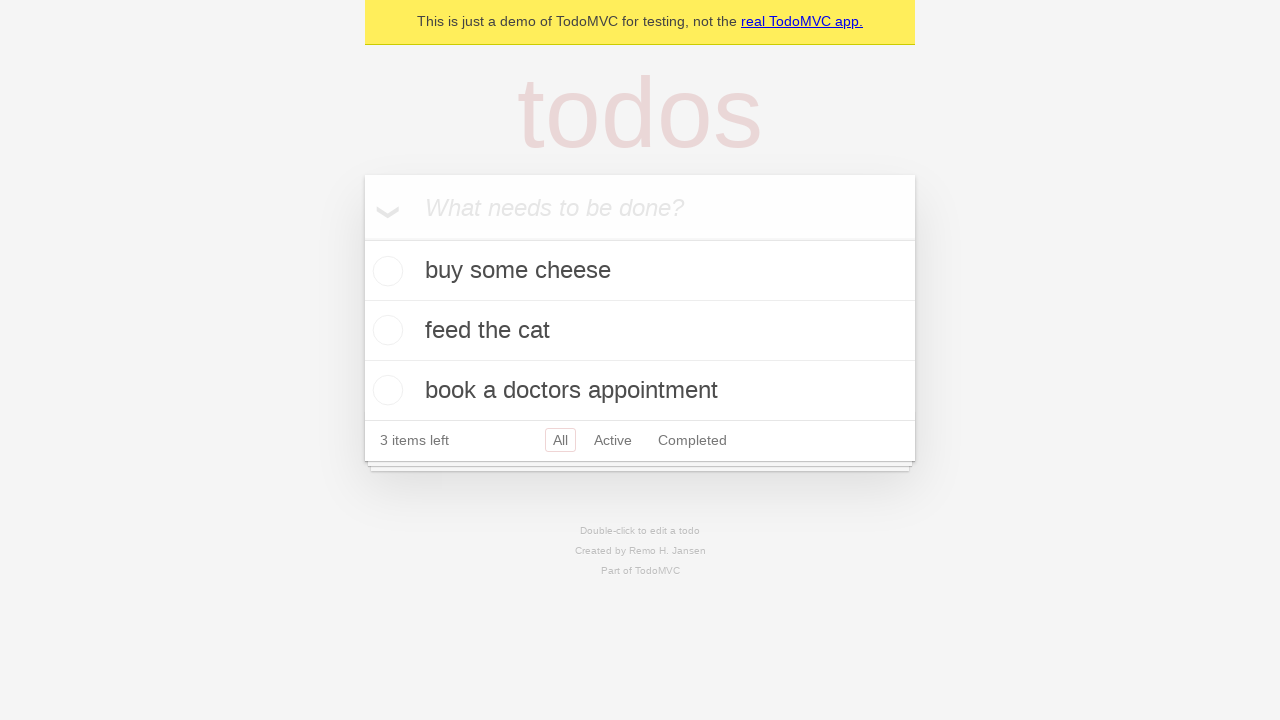

Waited for all 3 todos to be added to the list
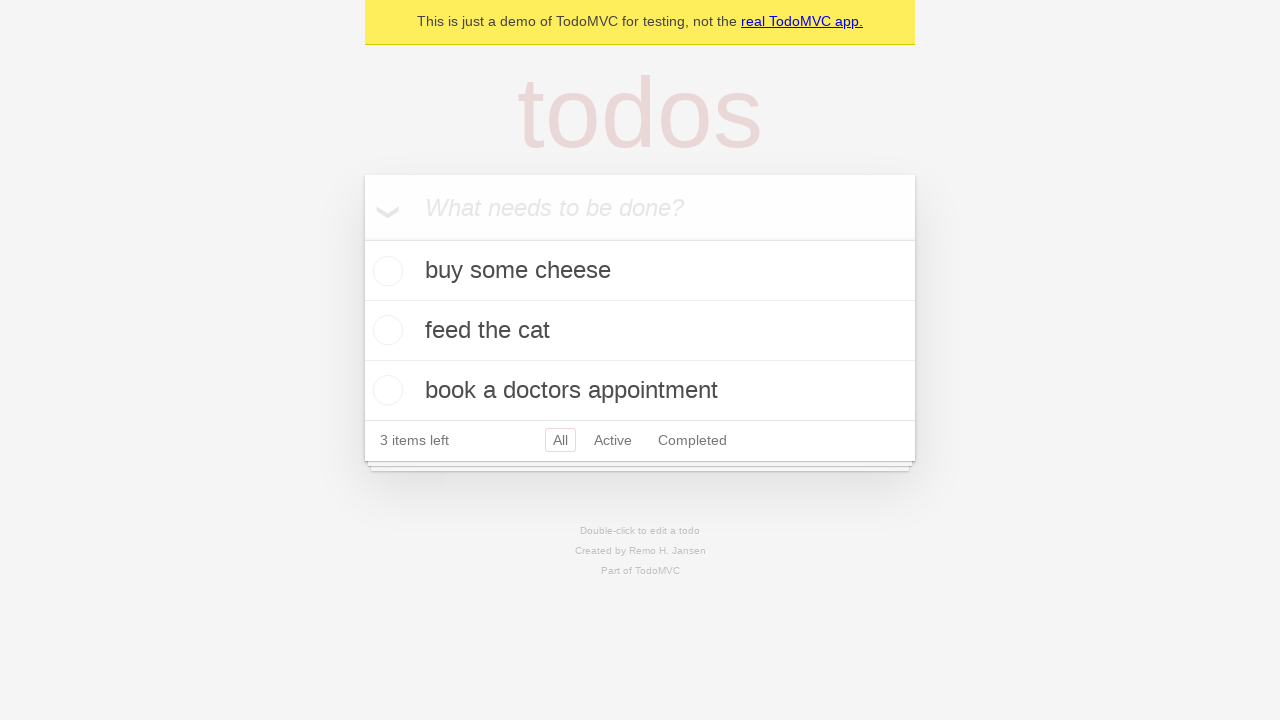

Double-clicked second todo to enter edit mode at (640, 331) on .todo-list li >> nth=1
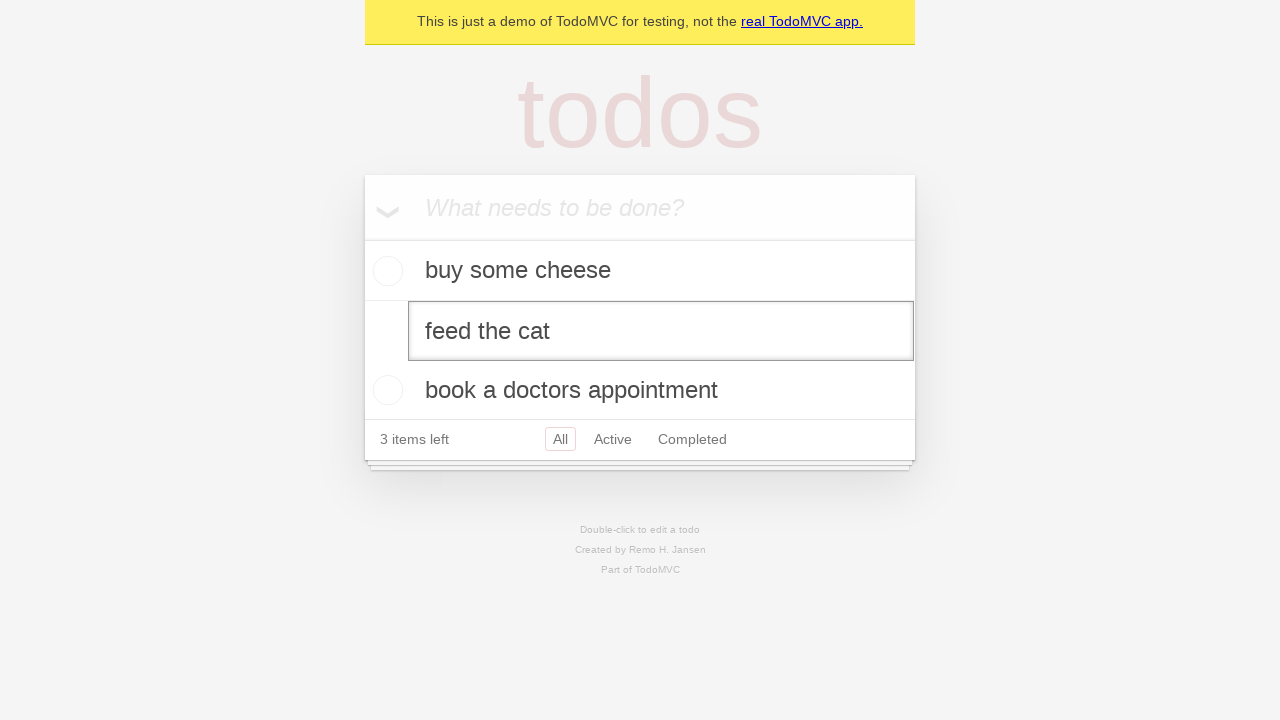

Cleared the text in the edit field to empty string on .todo-list li >> nth=1 >> .edit
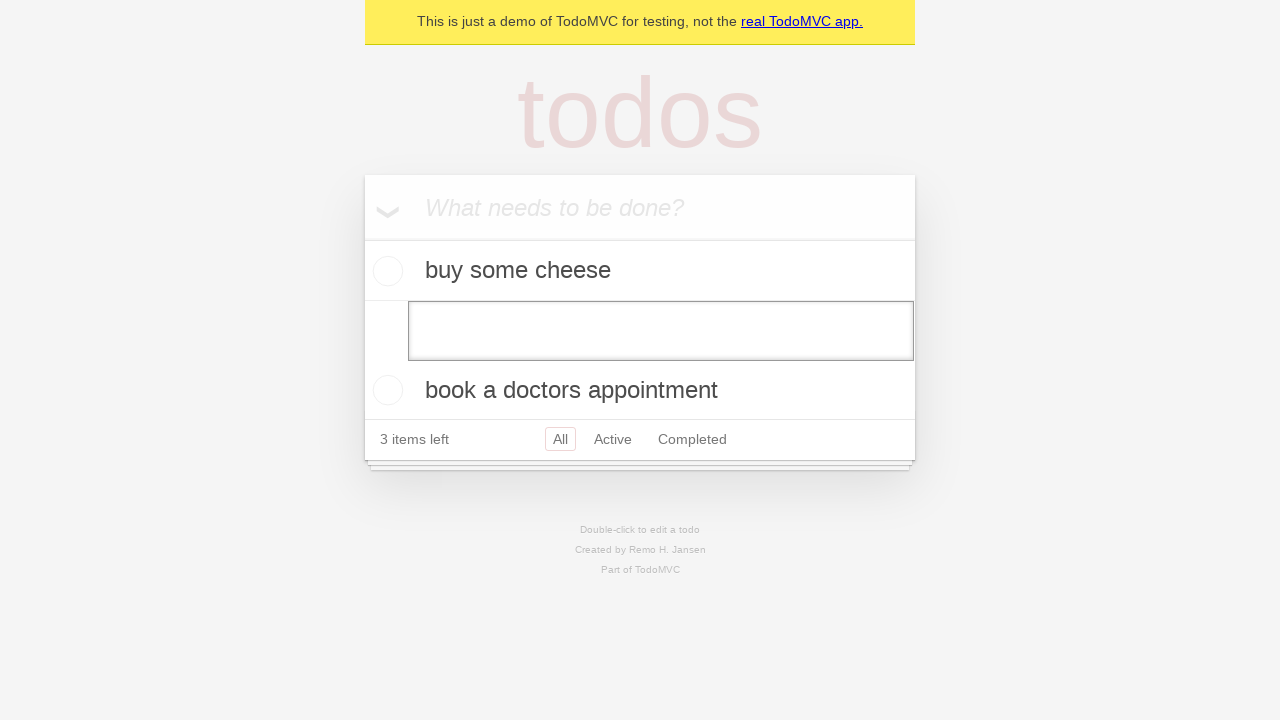

Pressed Enter to submit the empty text and remove the todo item on .todo-list li >> nth=1 >> .edit
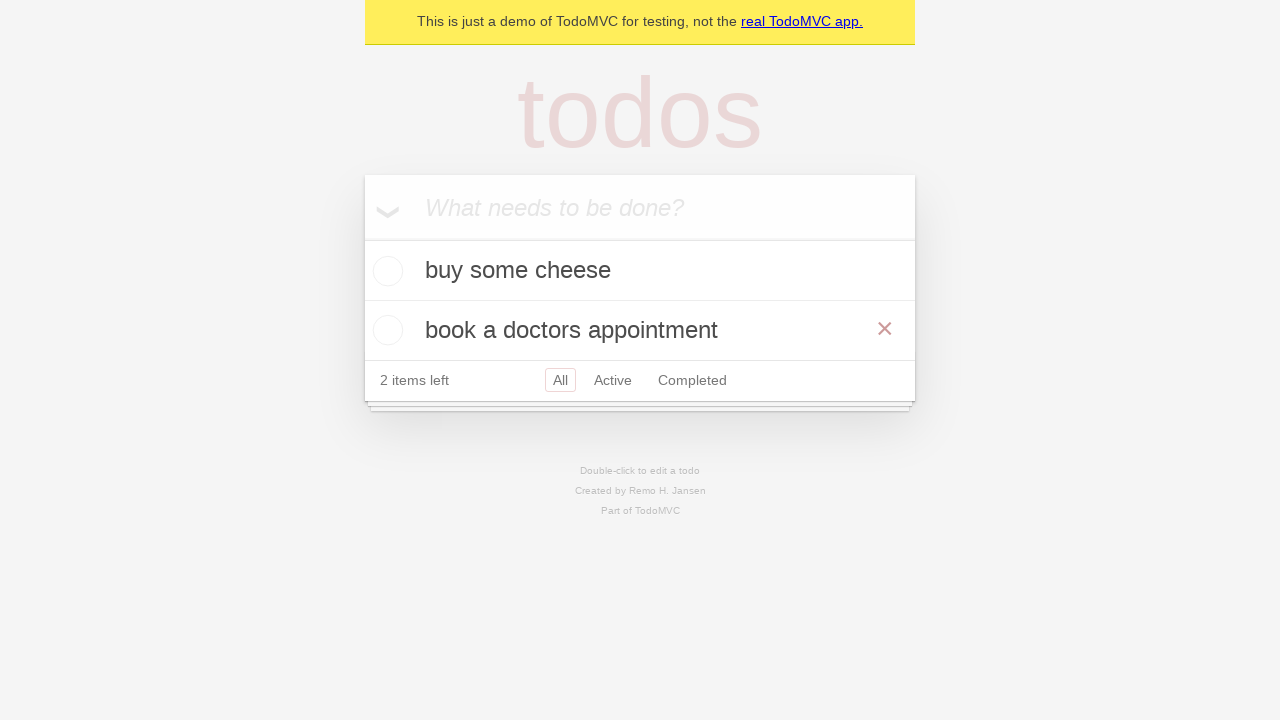

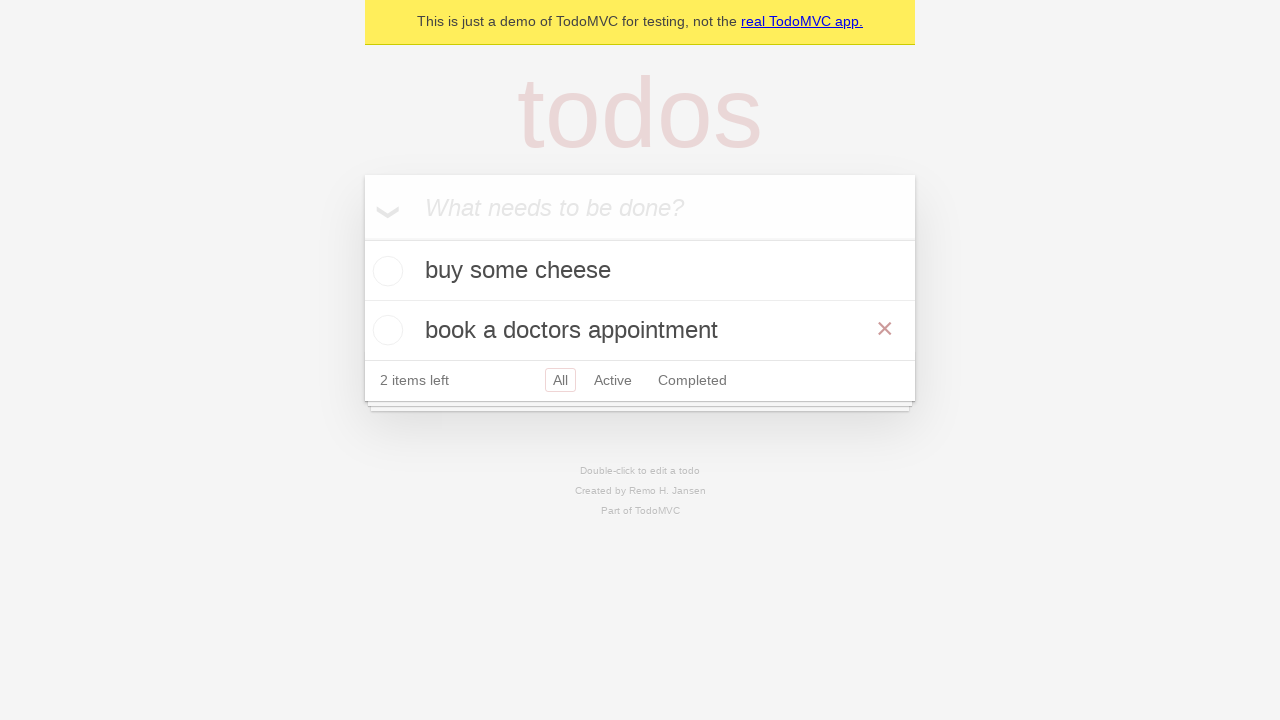